Tests closing a modal dialog/entry advertisement popup by clicking the modal footer close button

Starting URL: http://the-internet.herokuapp.com/entry_ad

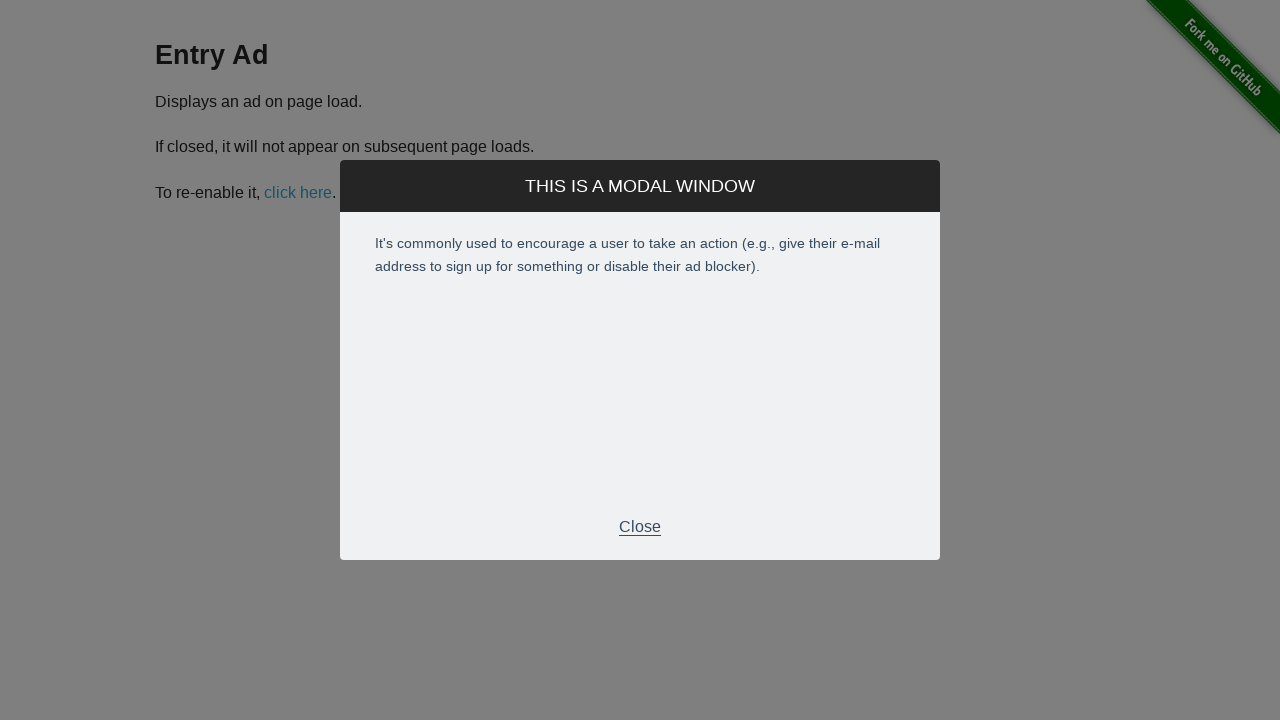

Entry advertisement modal appeared and footer became visible
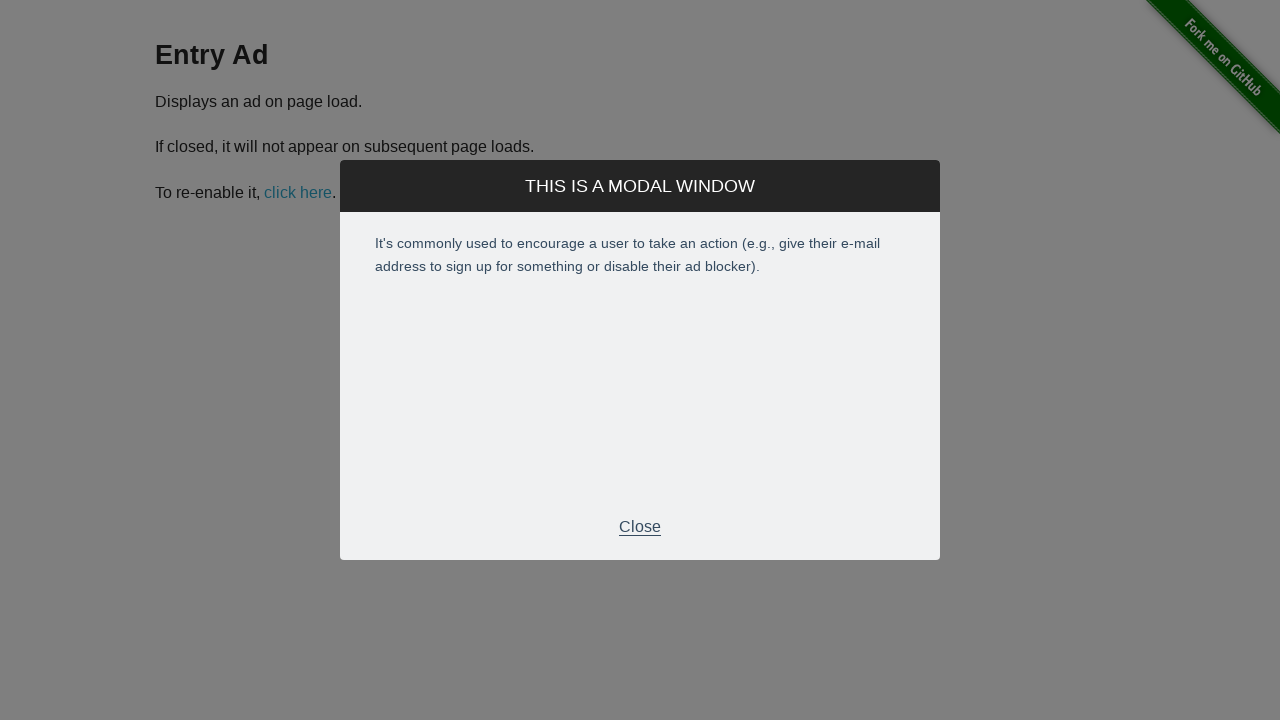

Clicked modal footer close button to dismiss entry advertisement at (640, 527) on div.modal-footer
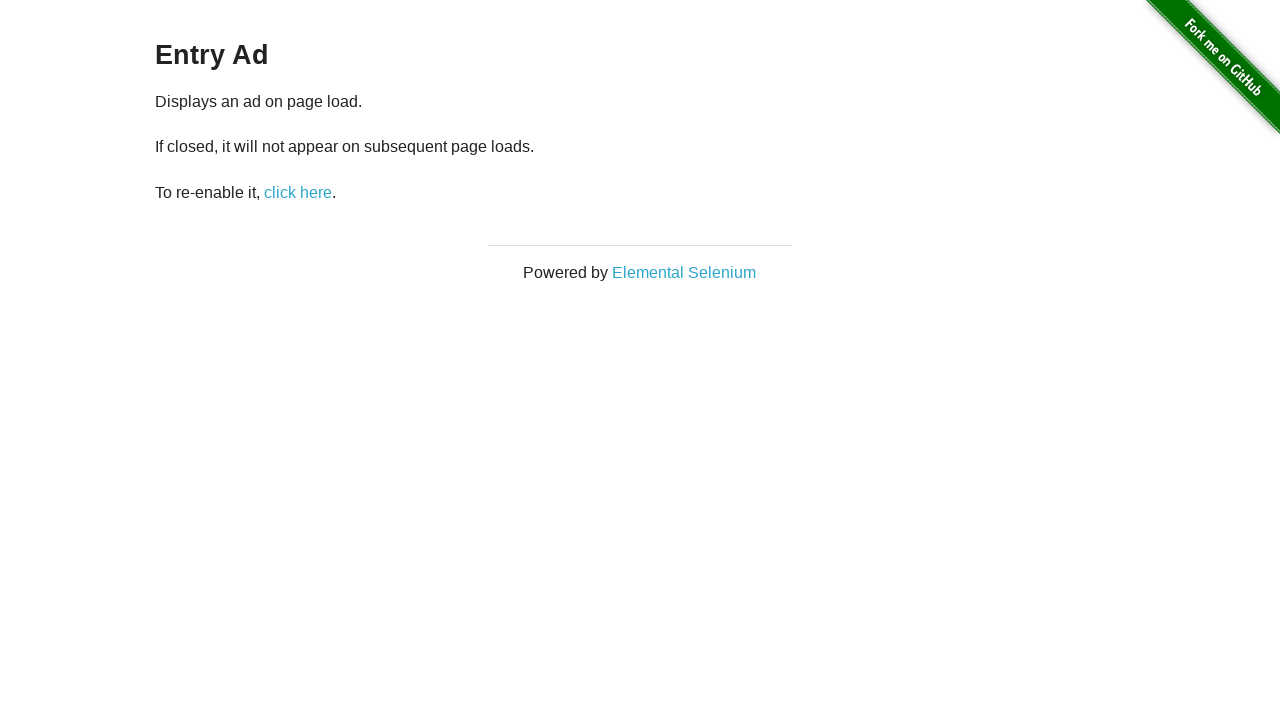

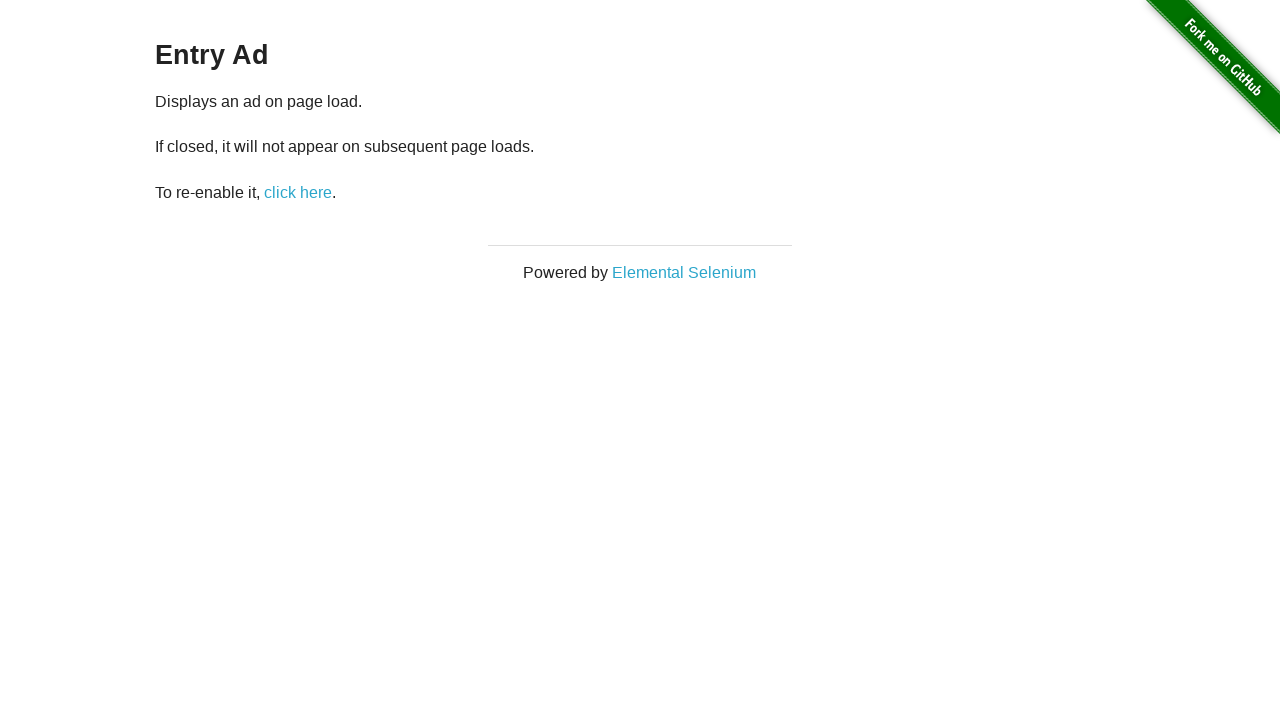